Tests submitting a valid email address in the text box form and verifies the output displays the entered email

Starting URL: https://demoqa.com/text-box

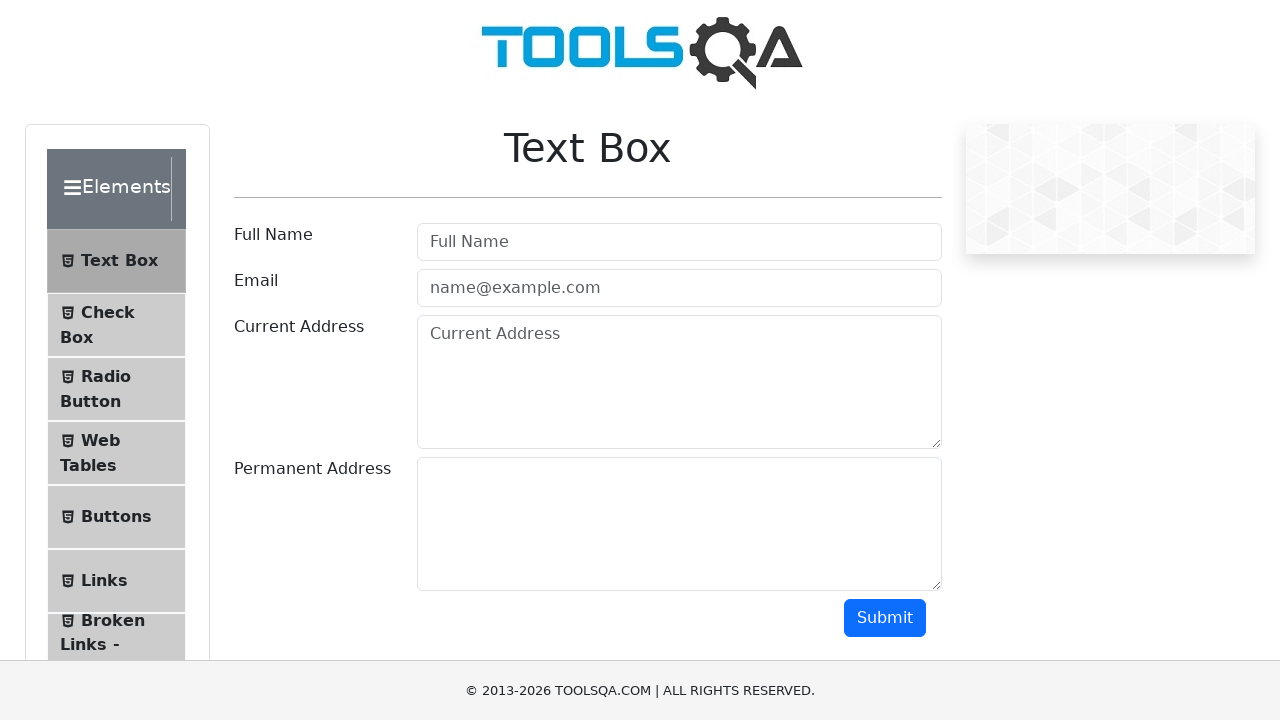

Filled email field with 'test@test.com' on #userEmail
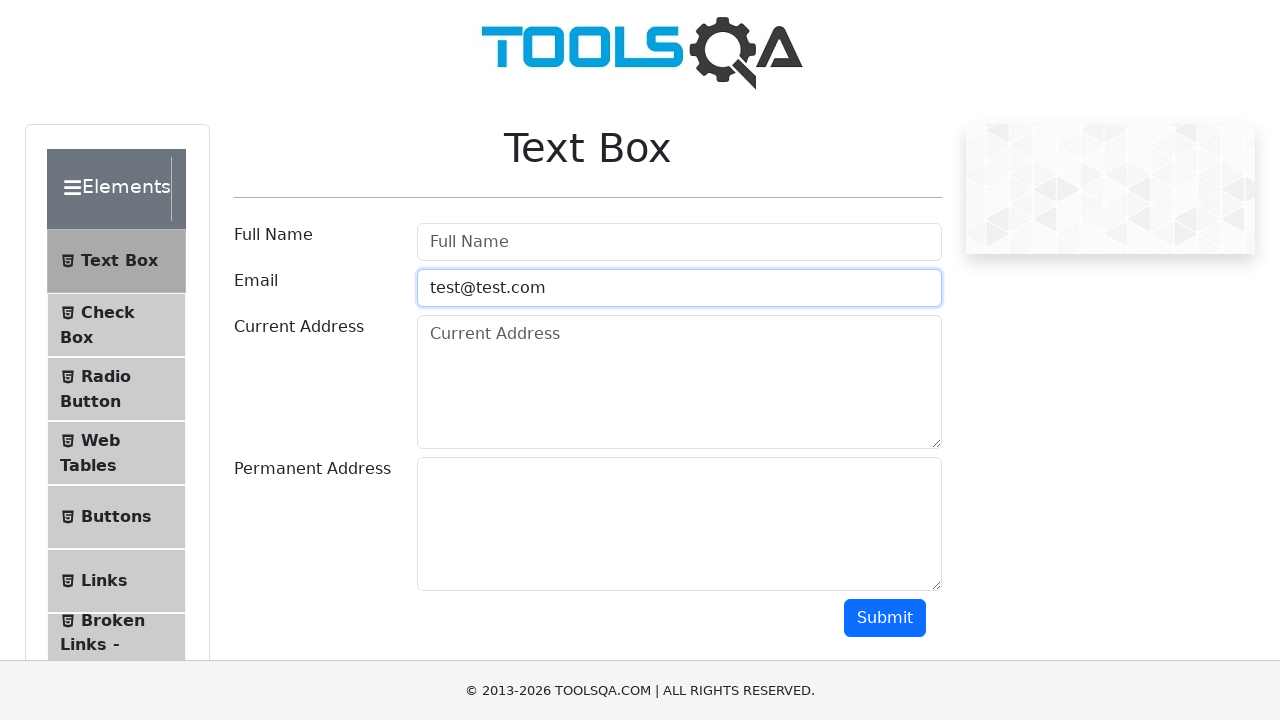

Scrolled to submit button
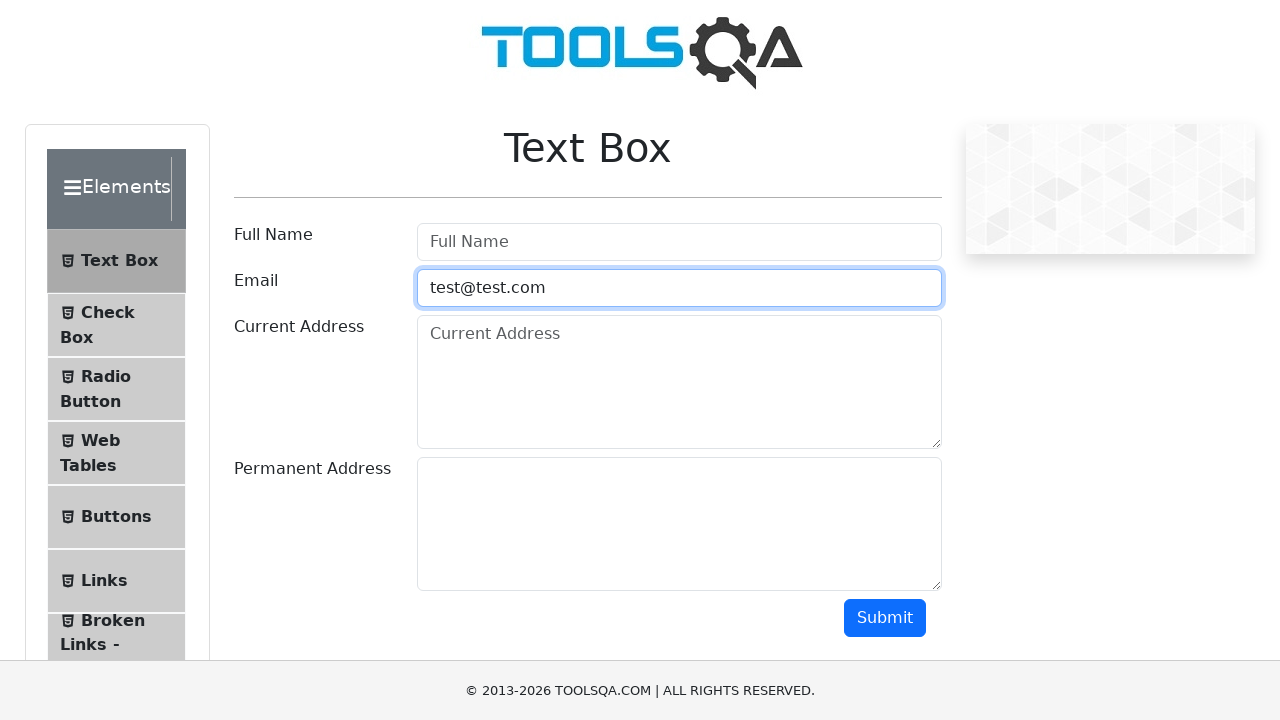

Clicked submit button at (885, 618) on #submit
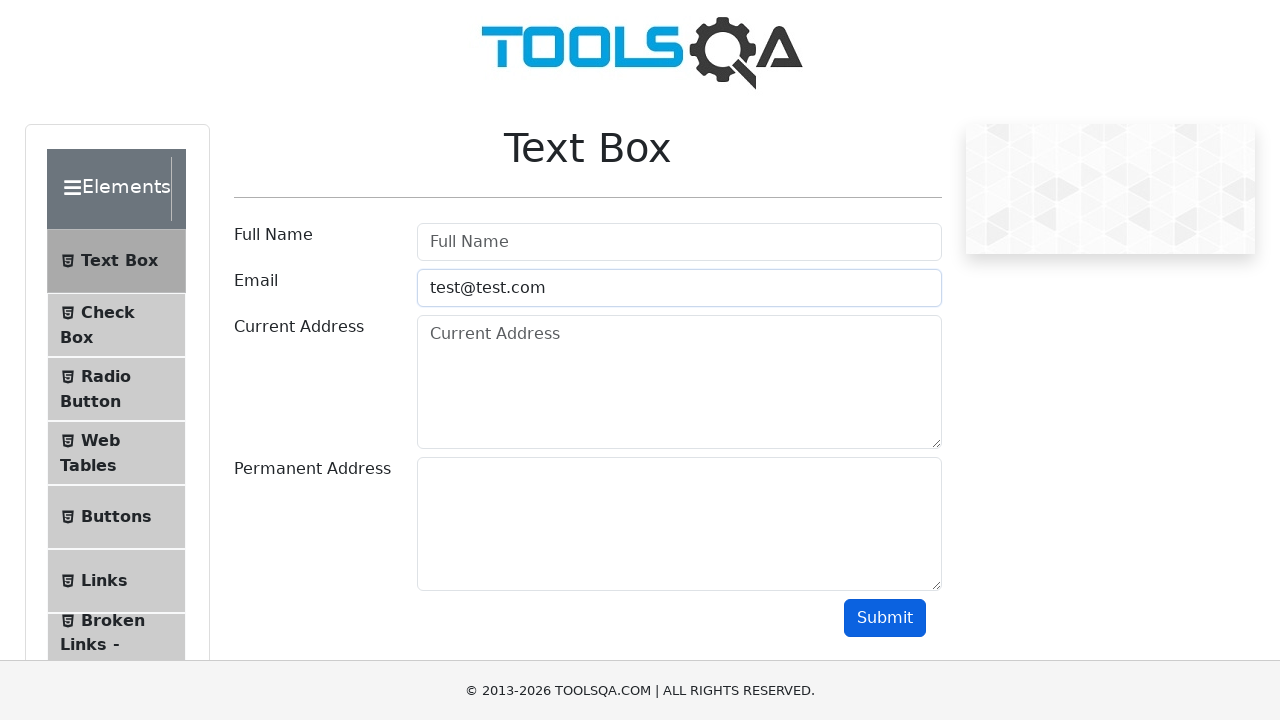

Email output element loaded
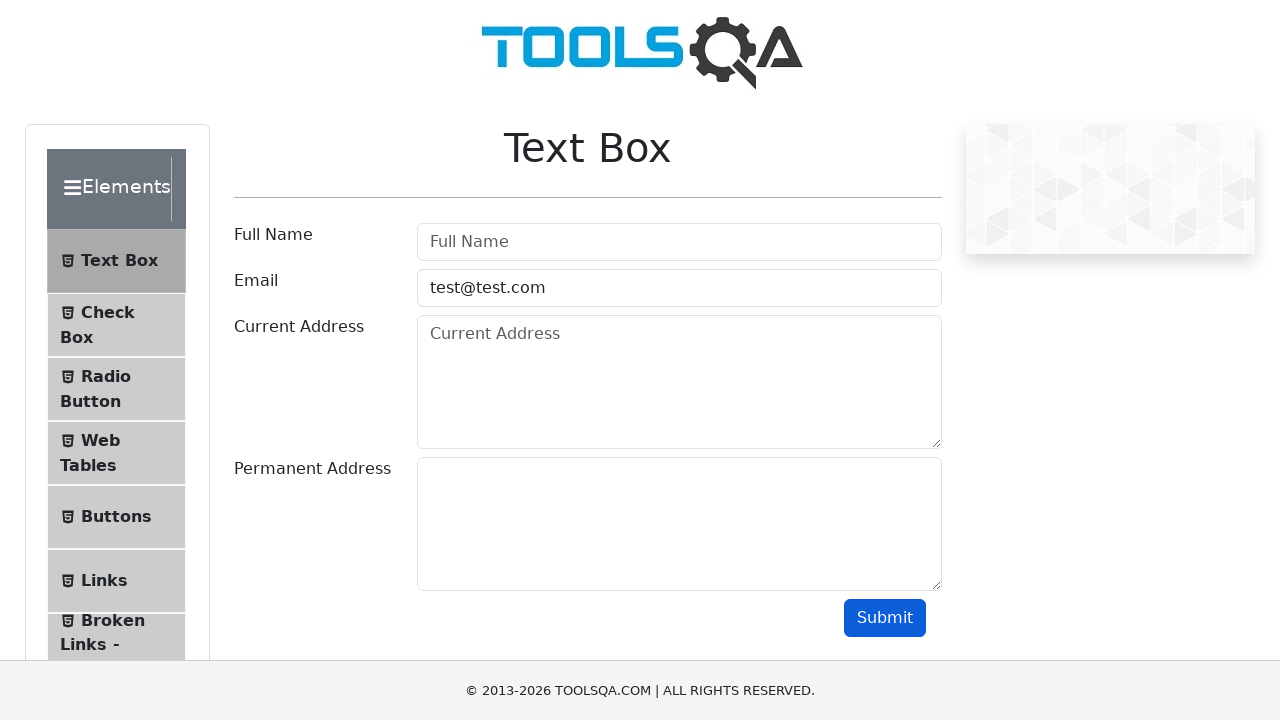

Verified that email output contains 'test@test.com'
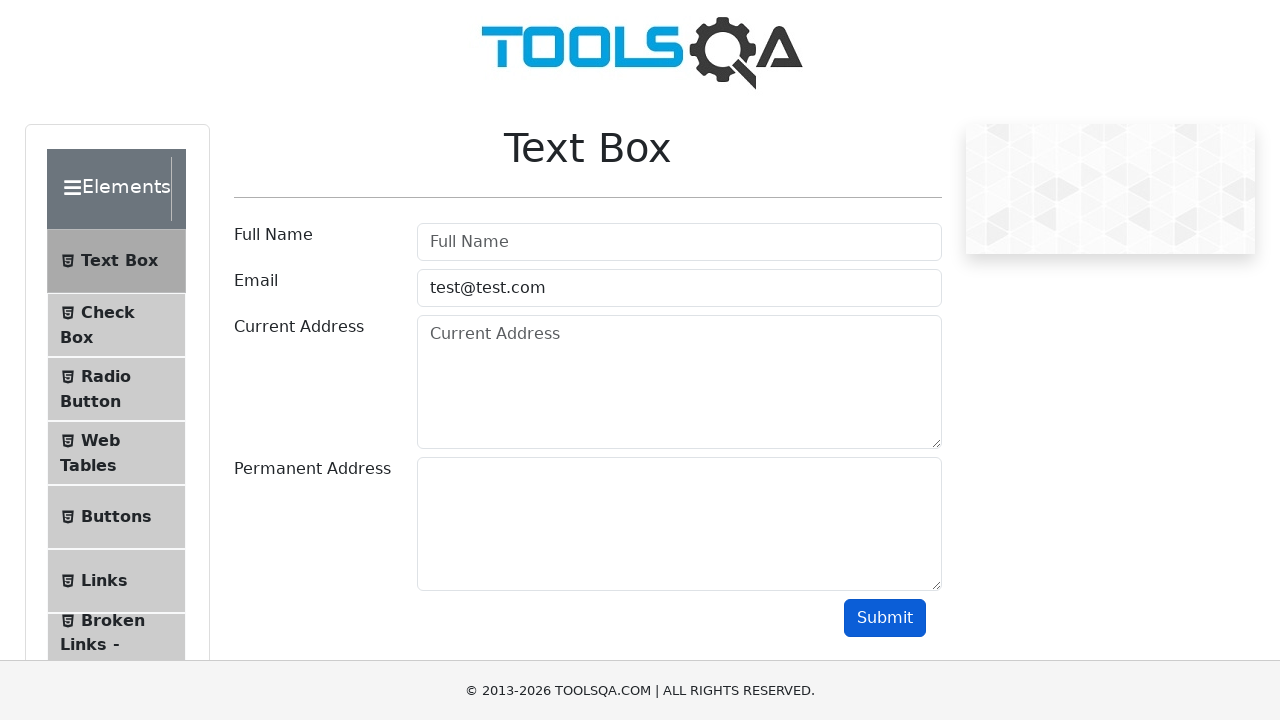

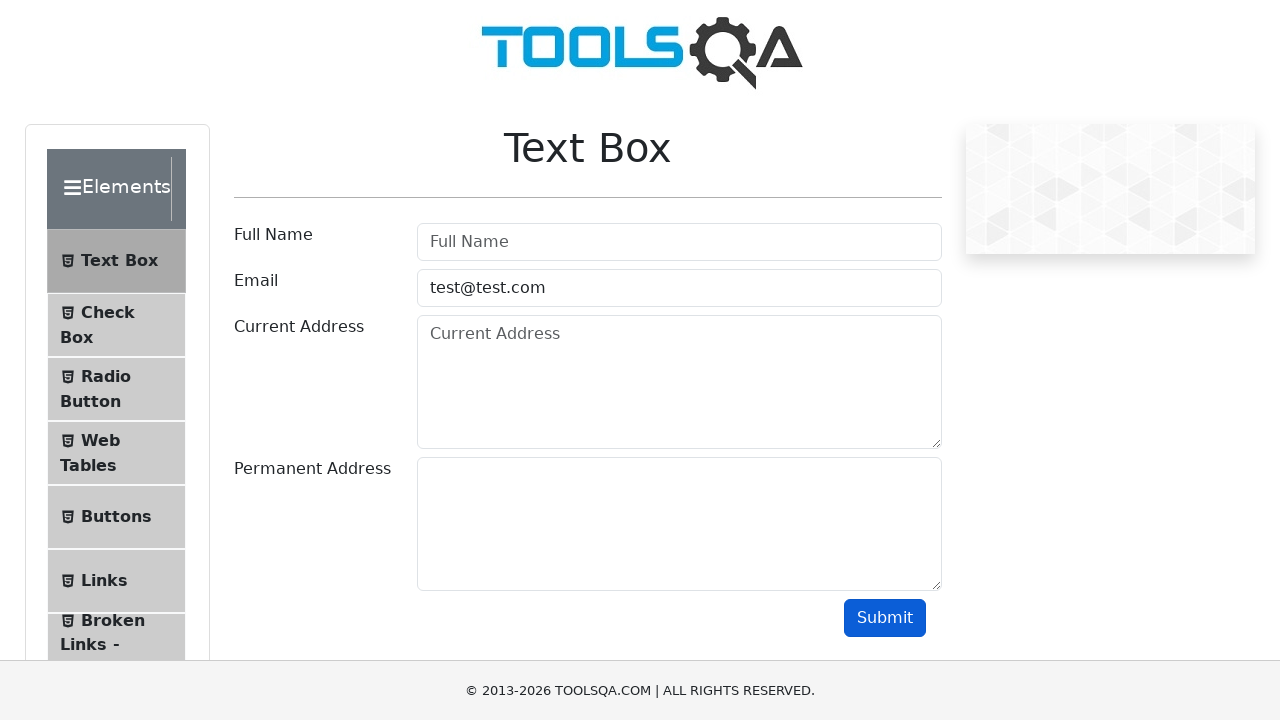